Navigates to a training support website and clicks on the about link to navigate to the about page

Starting URL: https://v1.training-support.net

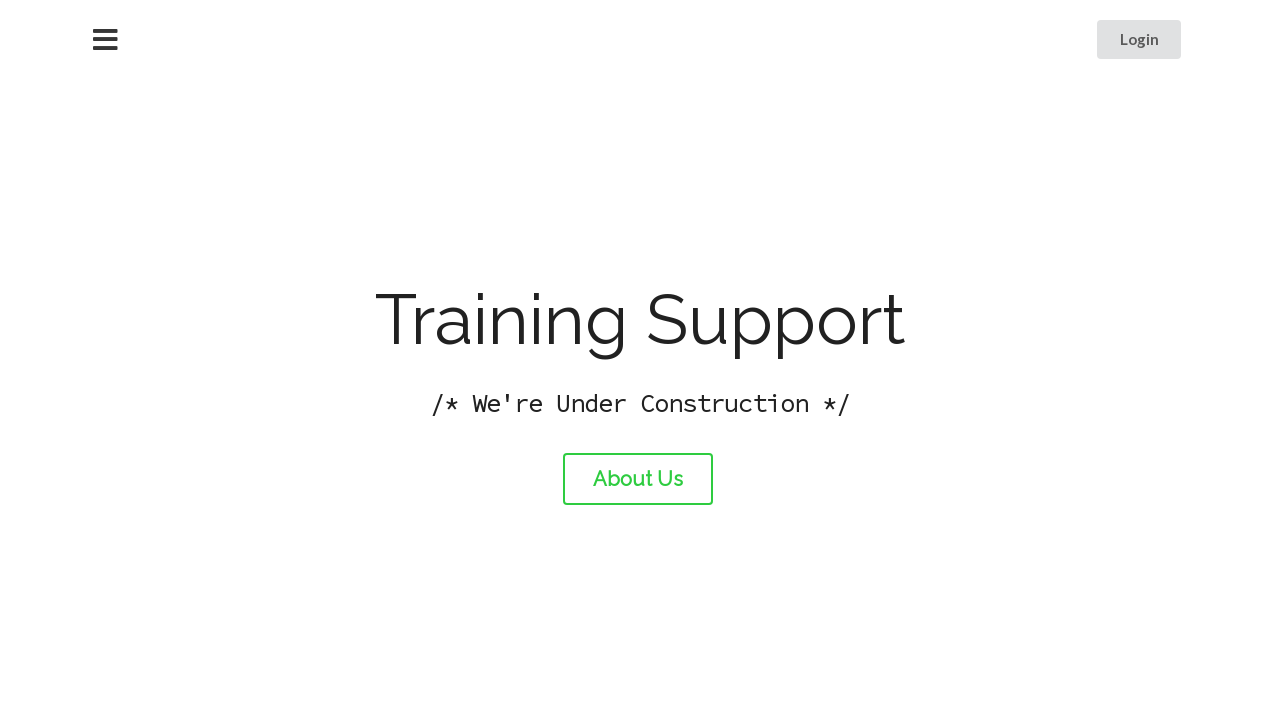

Navigated to training support website
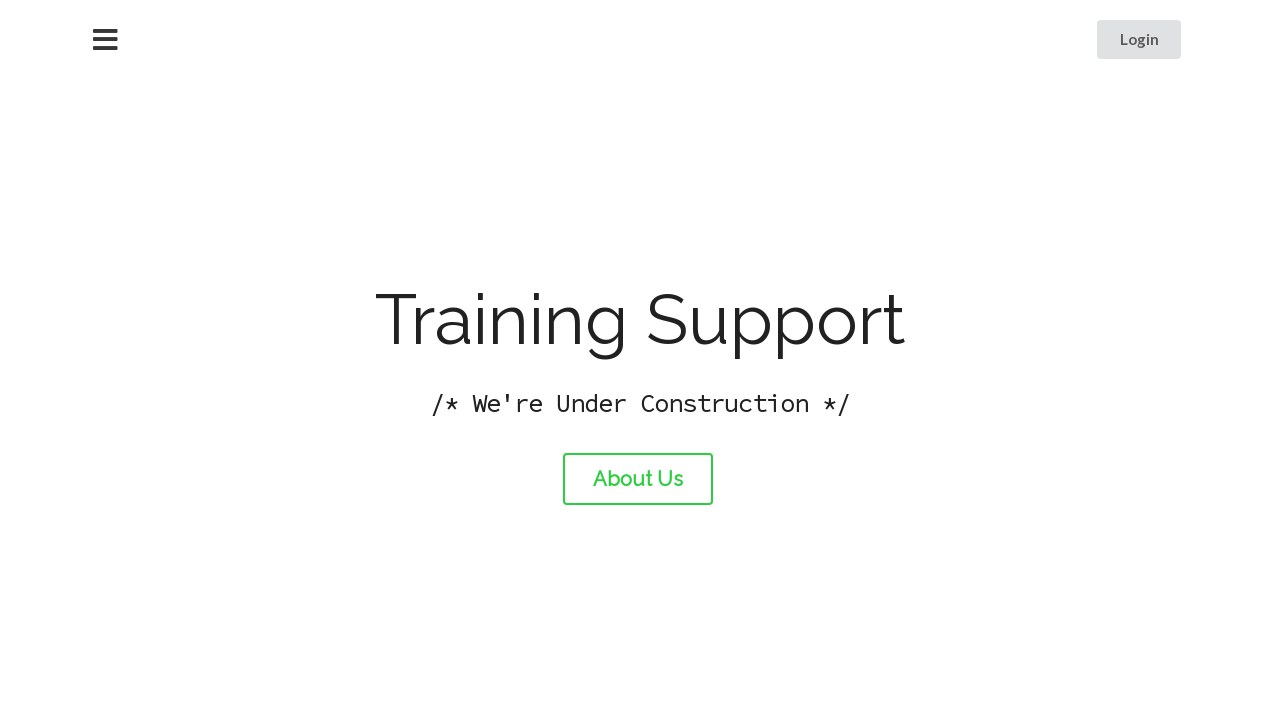

Clicked on the about link at (638, 479) on #about-link
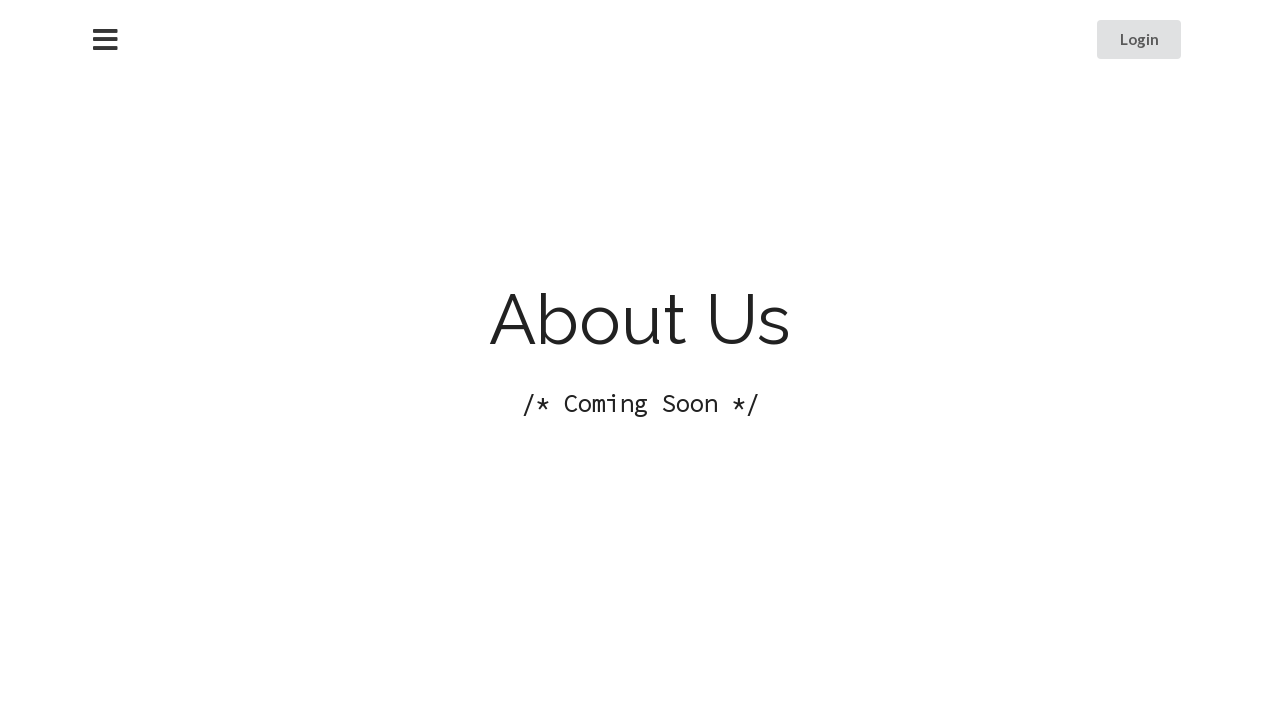

About page loaded successfully
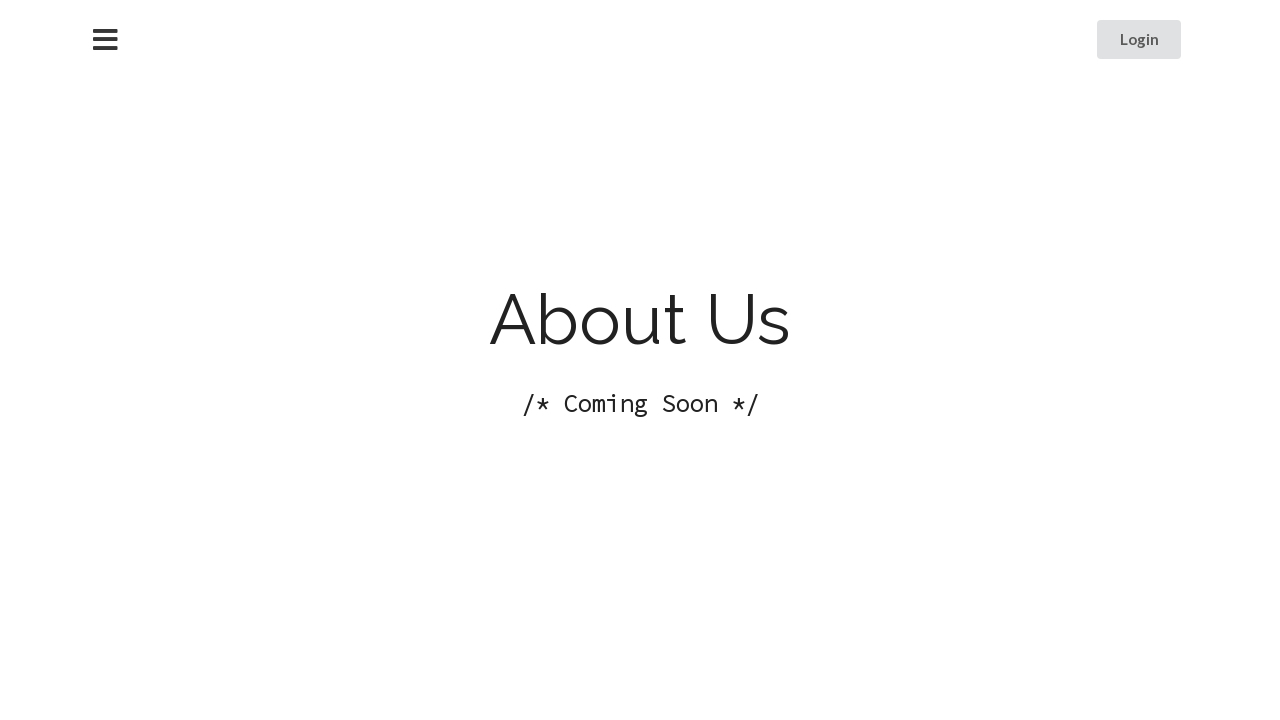

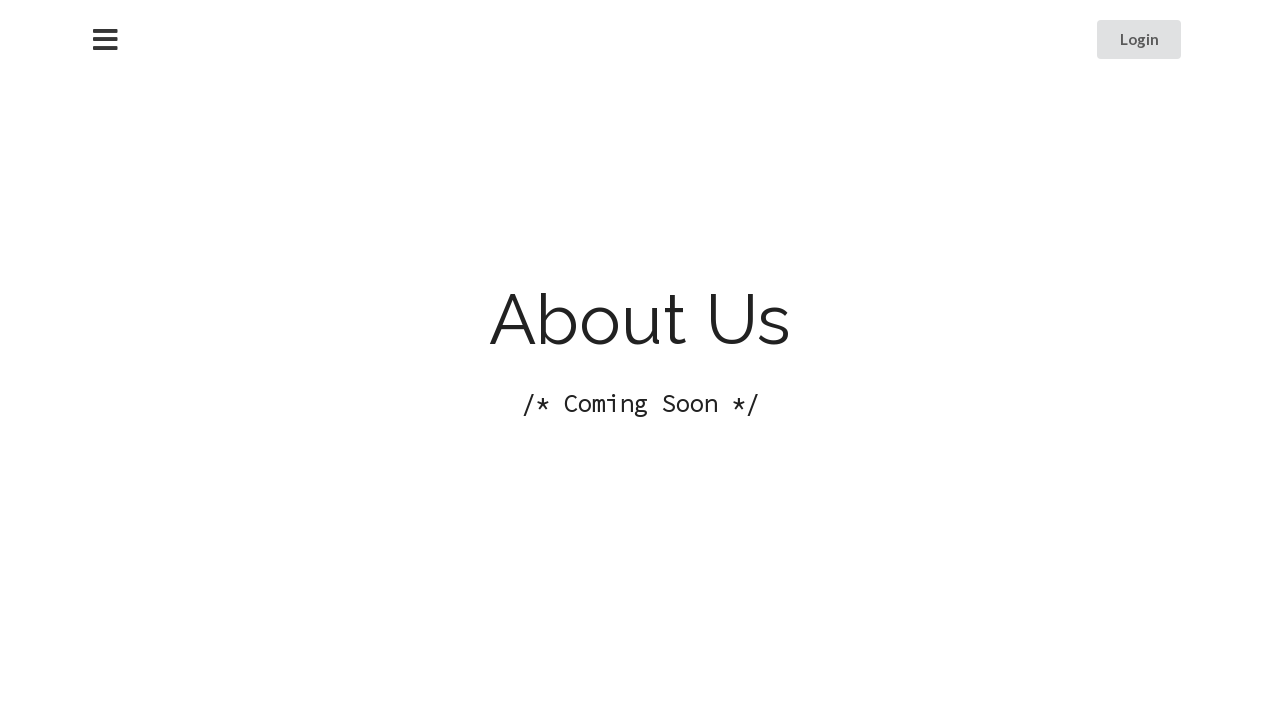